Tests dynamic controls by checking element visibility before and after clicking a toggle button to remove/hide a checkbox

Starting URL: https://v1.training-support.net/selenium/dynamic-controls

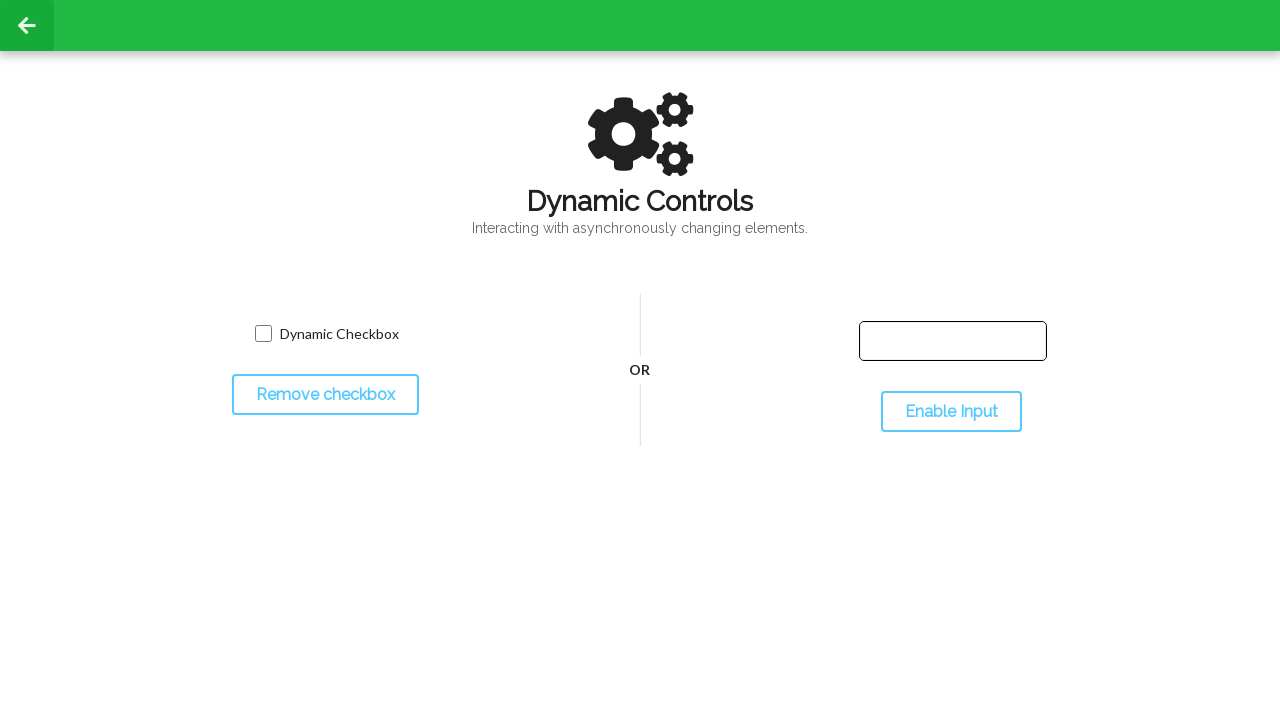

Located checkbox input element
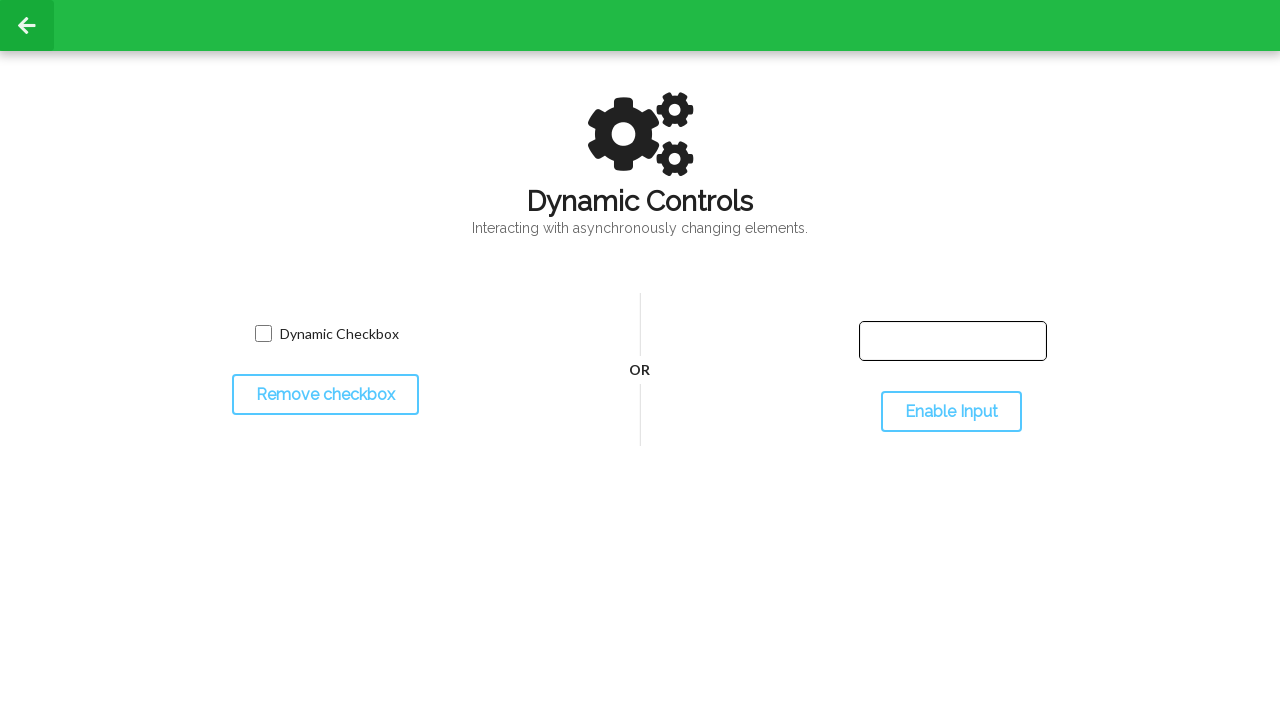

Checked initial visibility of checkbox element
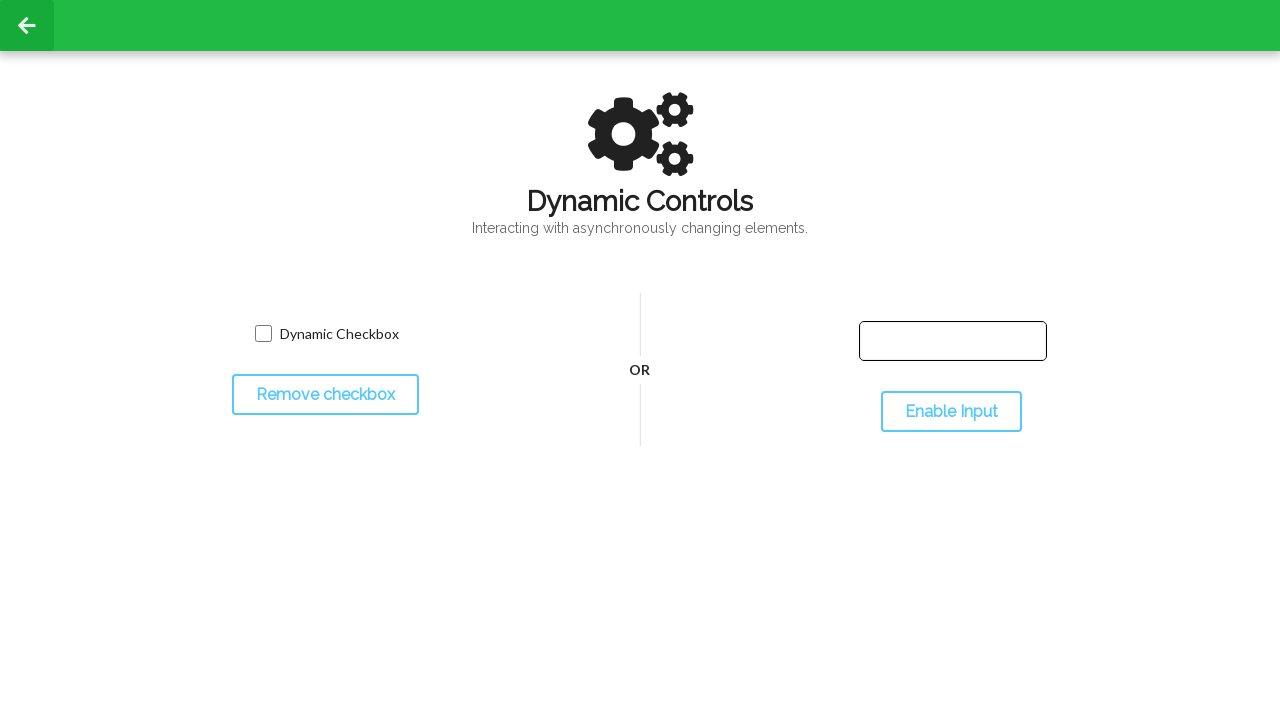

Clicked toggle button to remove/hide checkbox at (325, 395) on #toggleCheckbox
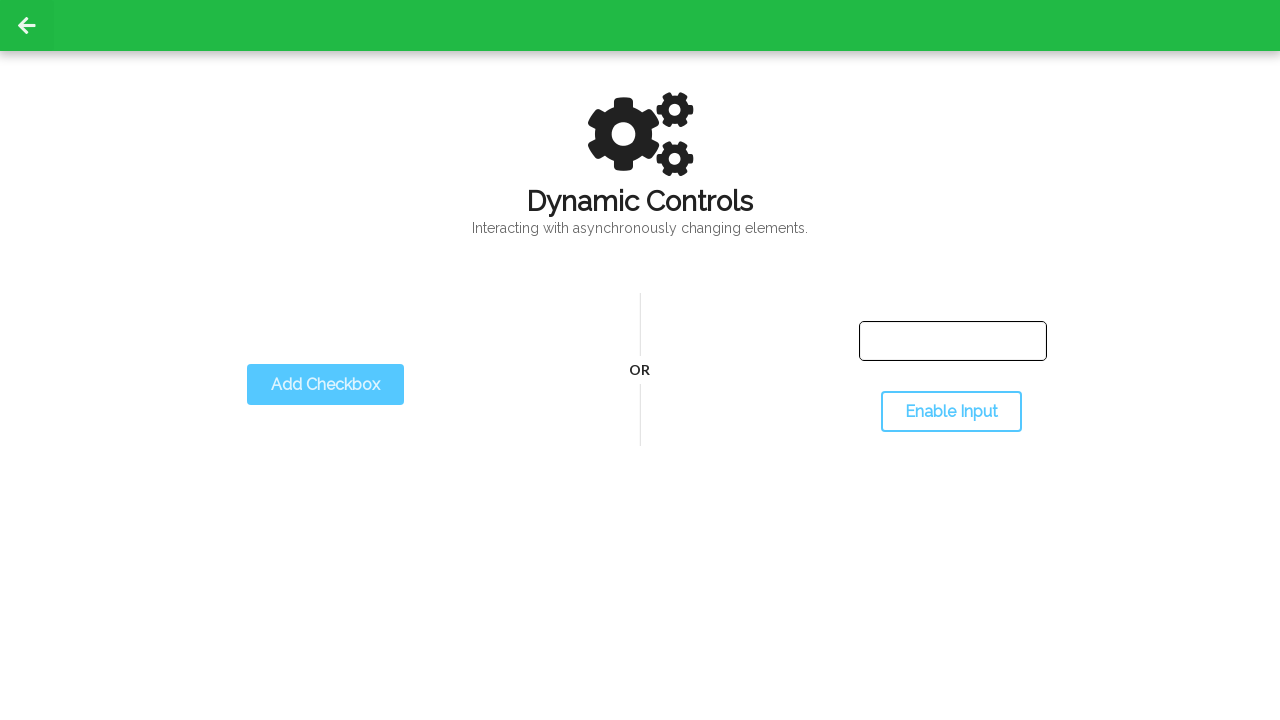

Checked visibility of checkbox element after toggle
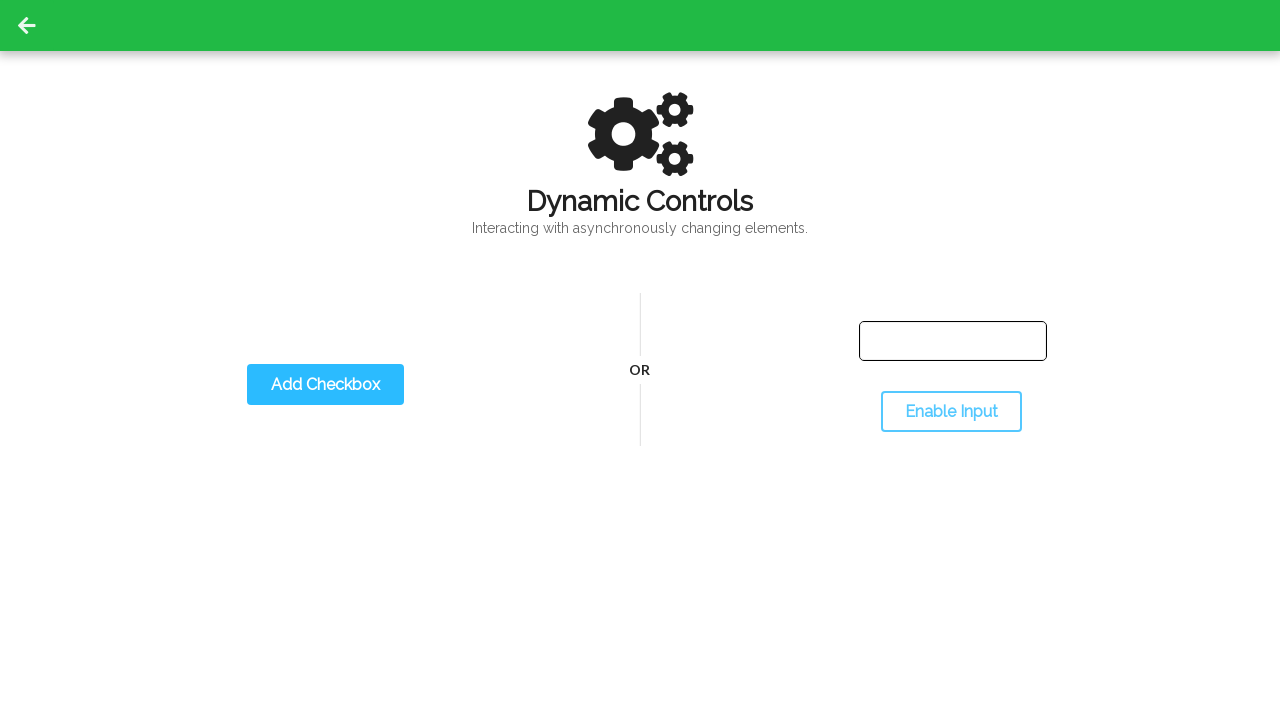

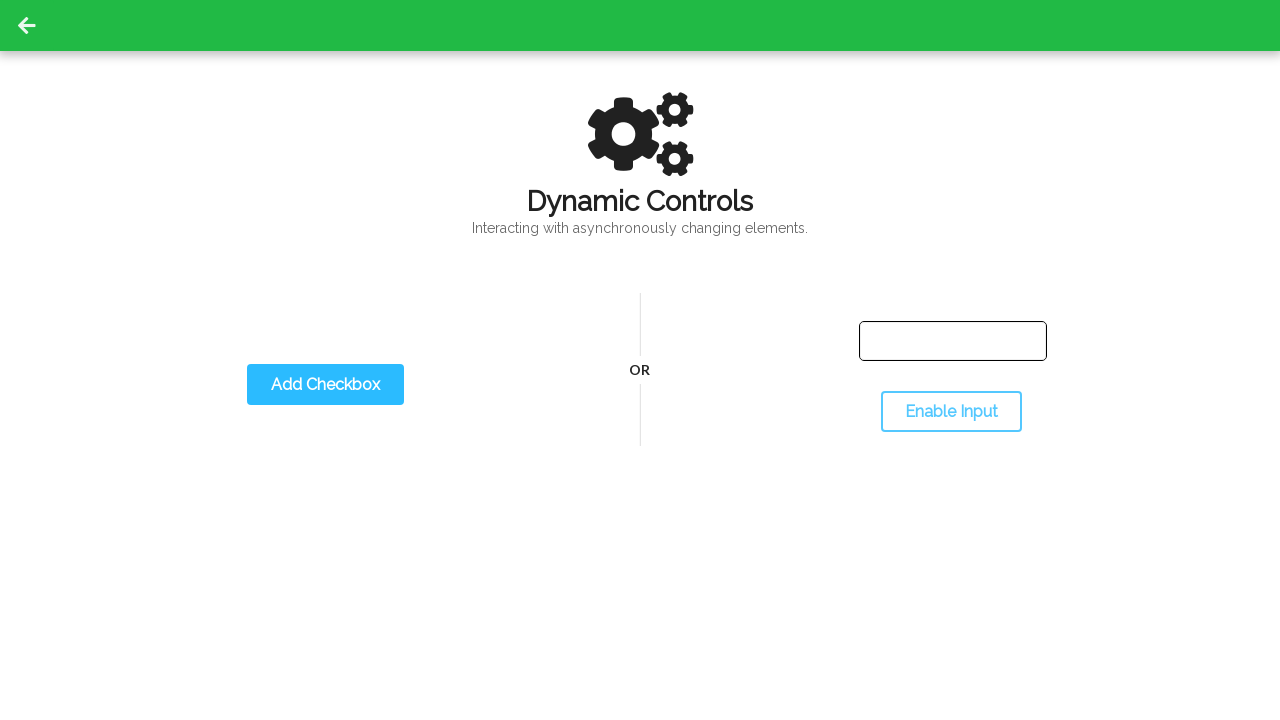